Tests dropdown selection functionality on OrangeHRM trial form by selecting a country from the dropdown menu

Starting URL: https://www.orangehrm.com/en/30-day-free-trial/

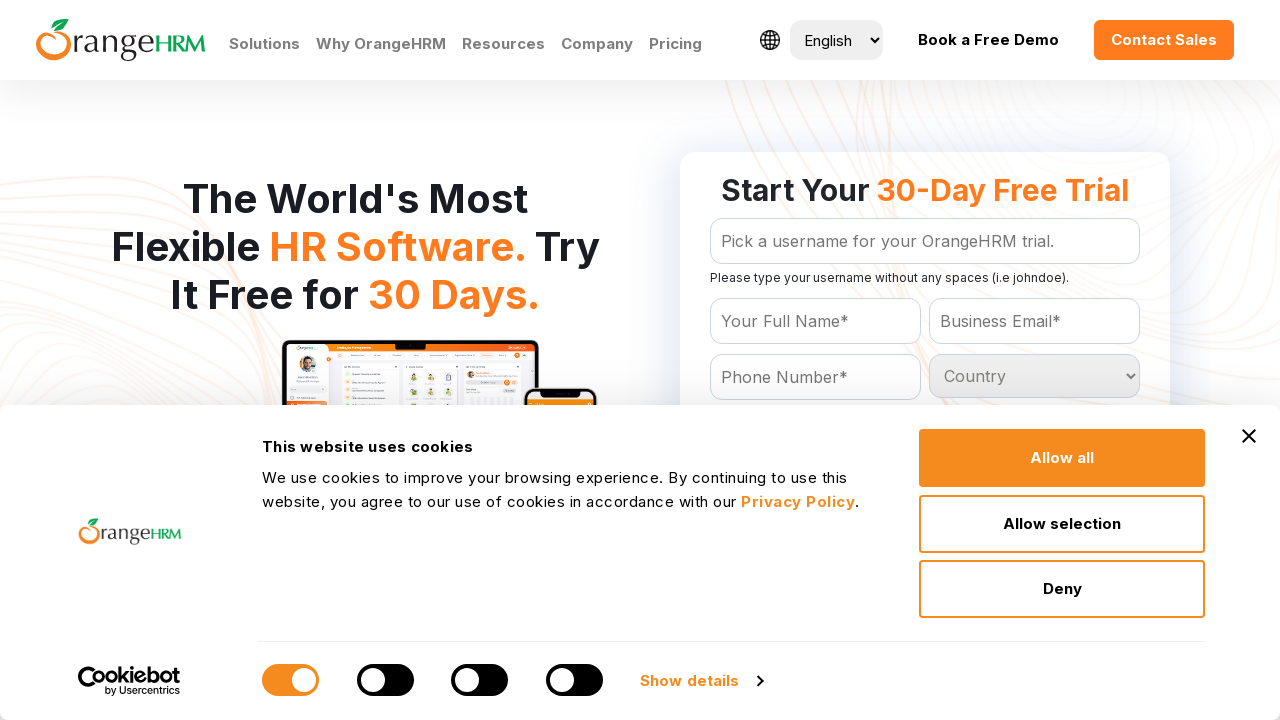

Selected 'Argentina' from the country dropdown menu on #Form_getForm_Country
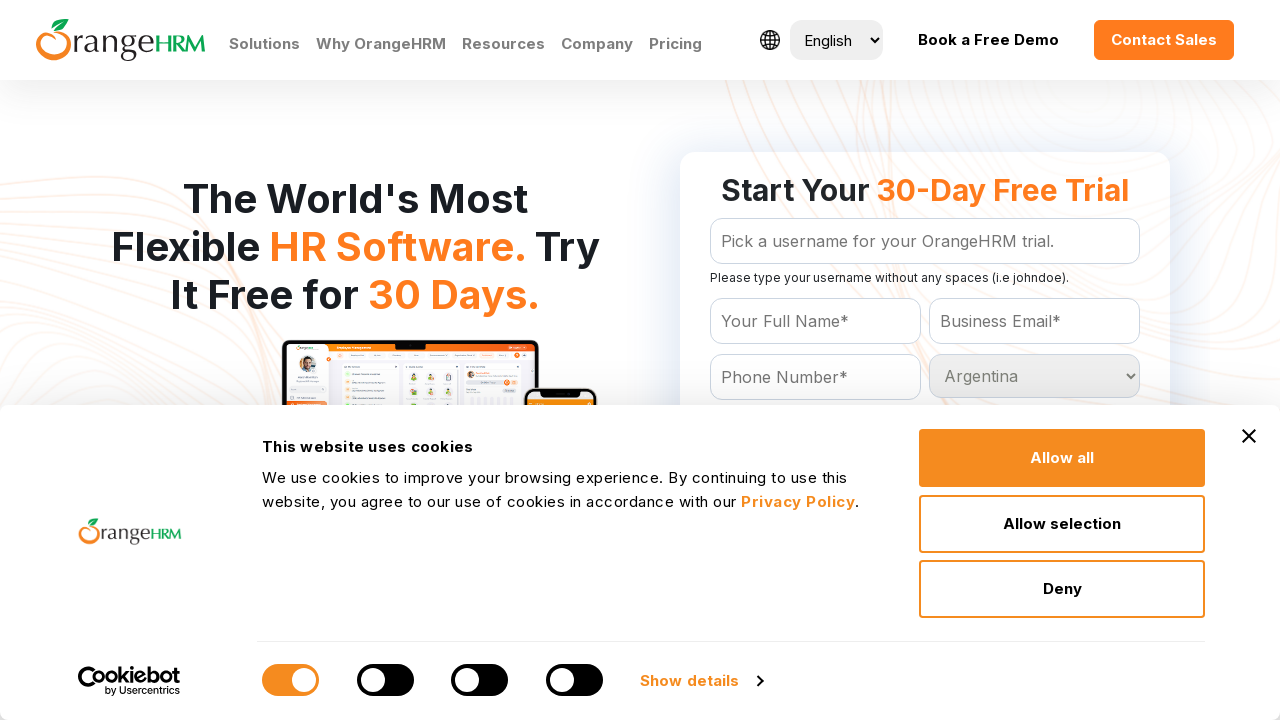

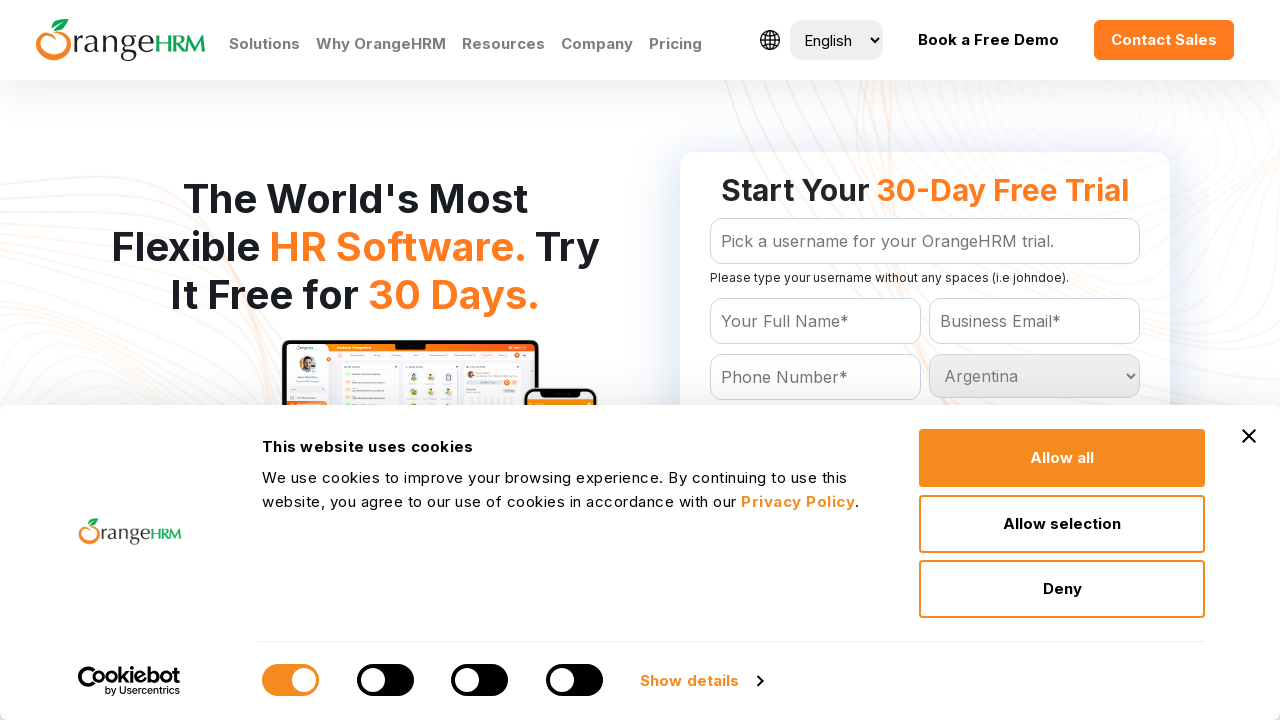